Tests a registration form by finding all visible text input fields and filling them with test data

Starting URL: https://form.jotform.com/213106431512137

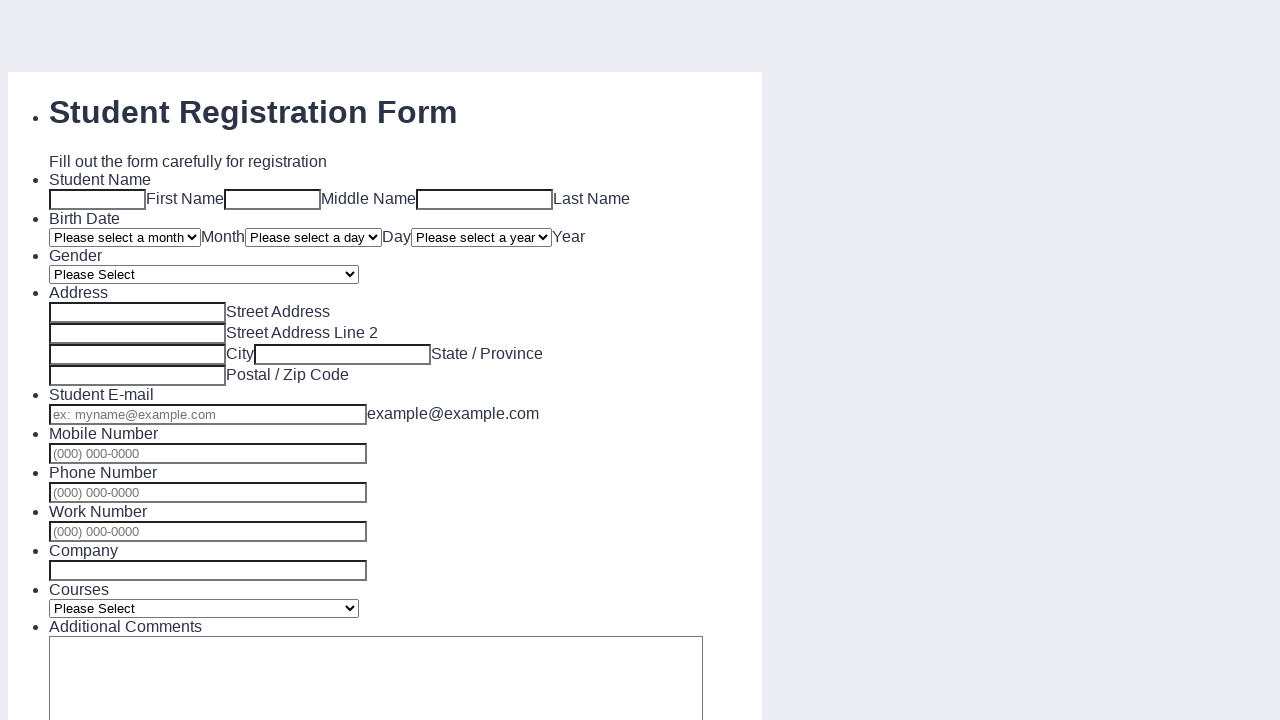

Waited for text input fields to load on registration form
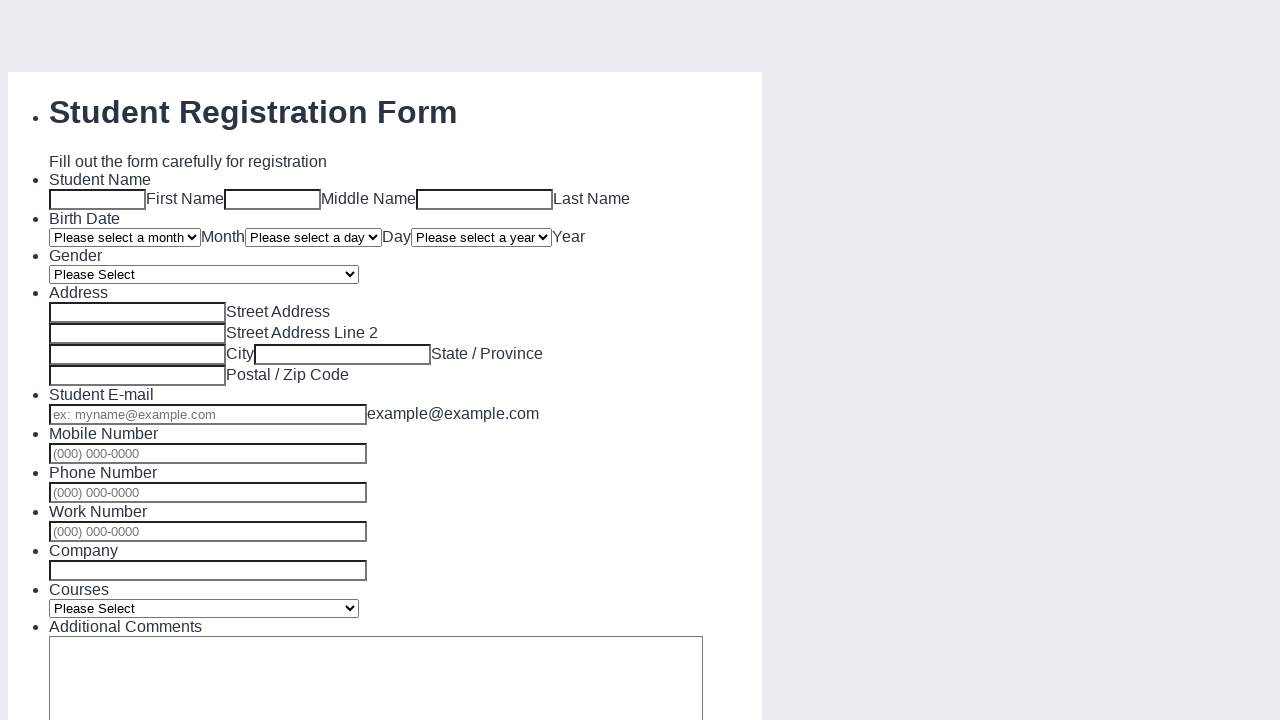

Located all text input fields on the form
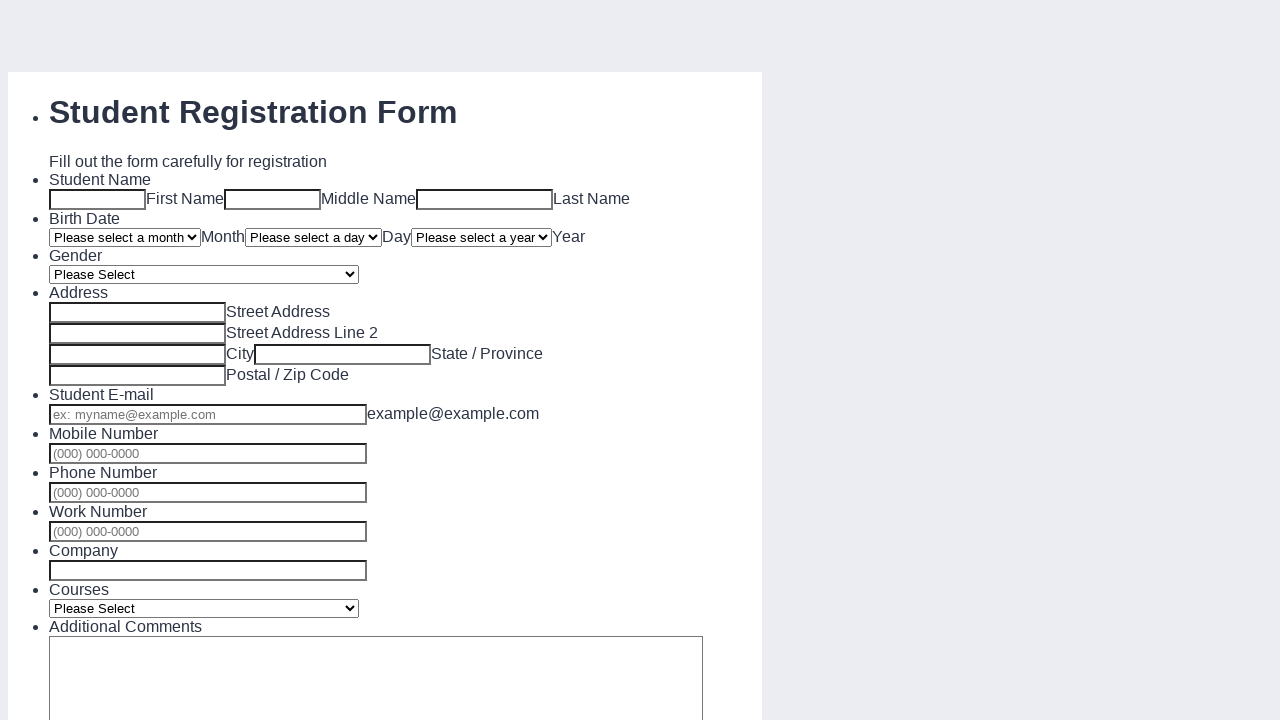

Found 10 input fields on the registration form
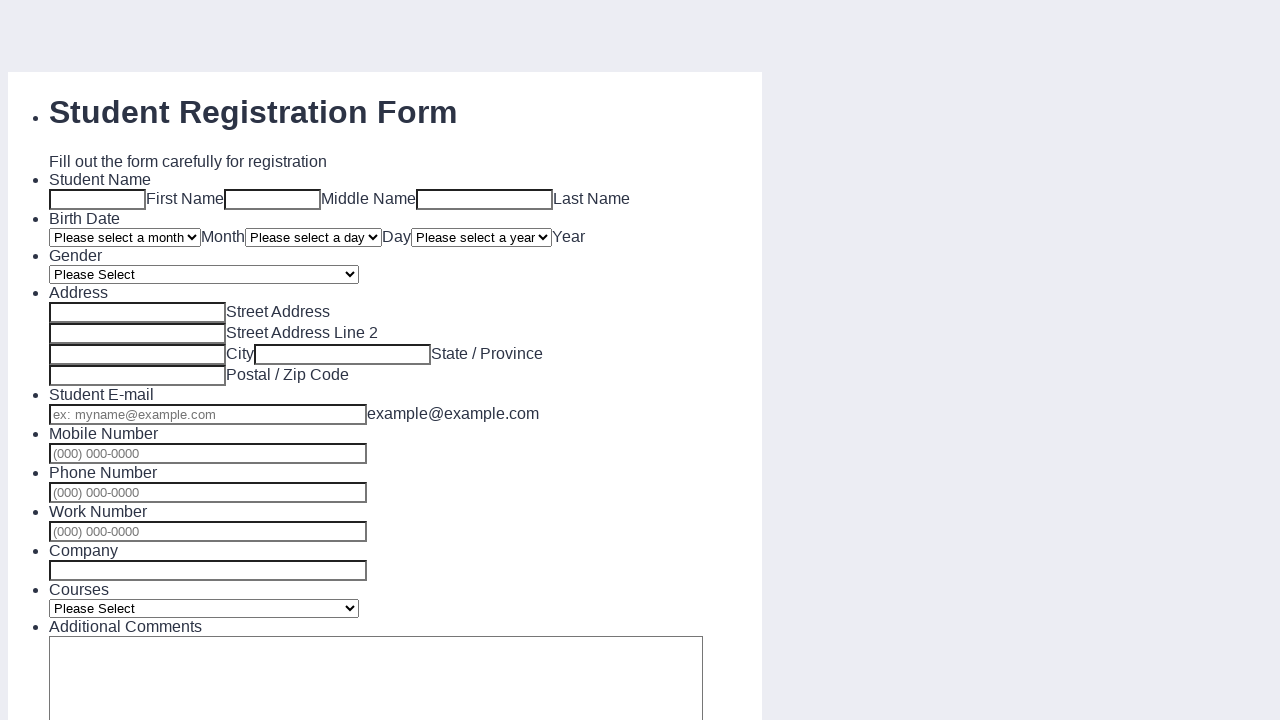

Filled input field 1 with test data 'wooden spoon' on input[type='text'] >> nth=0
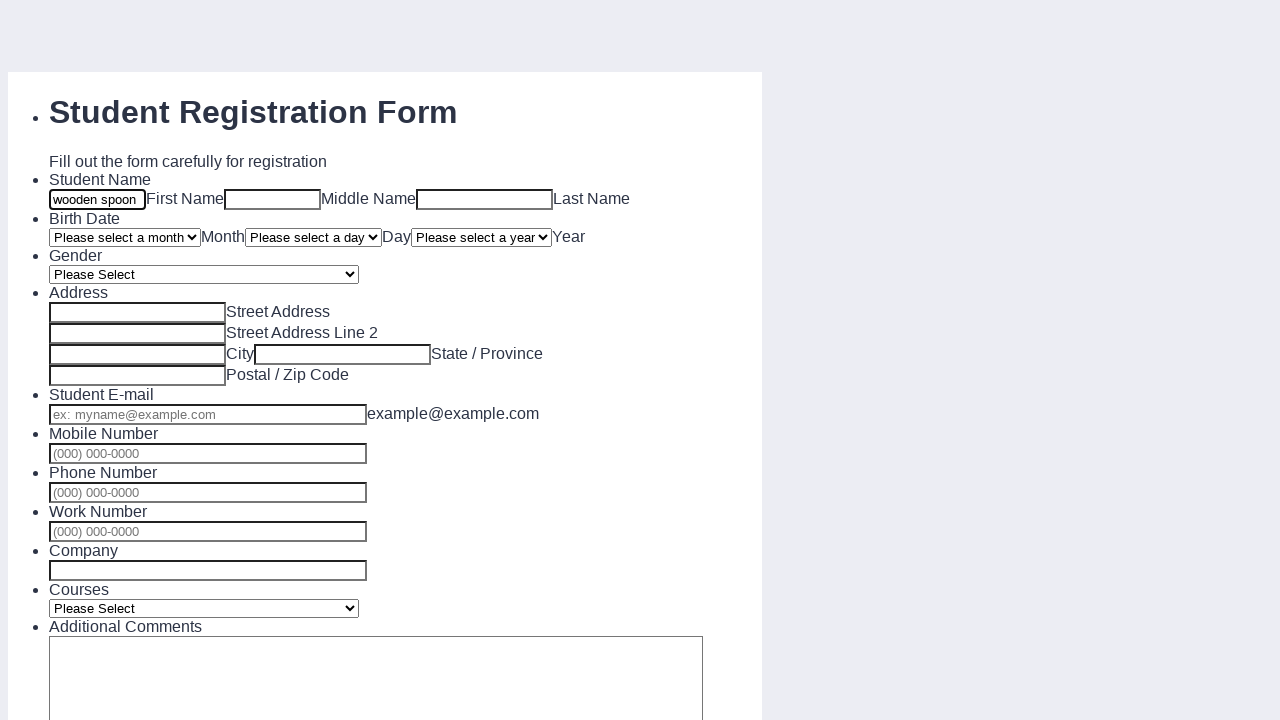

Filled input field 2 with test data 'wooden spoon' on input[type='text'] >> nth=1
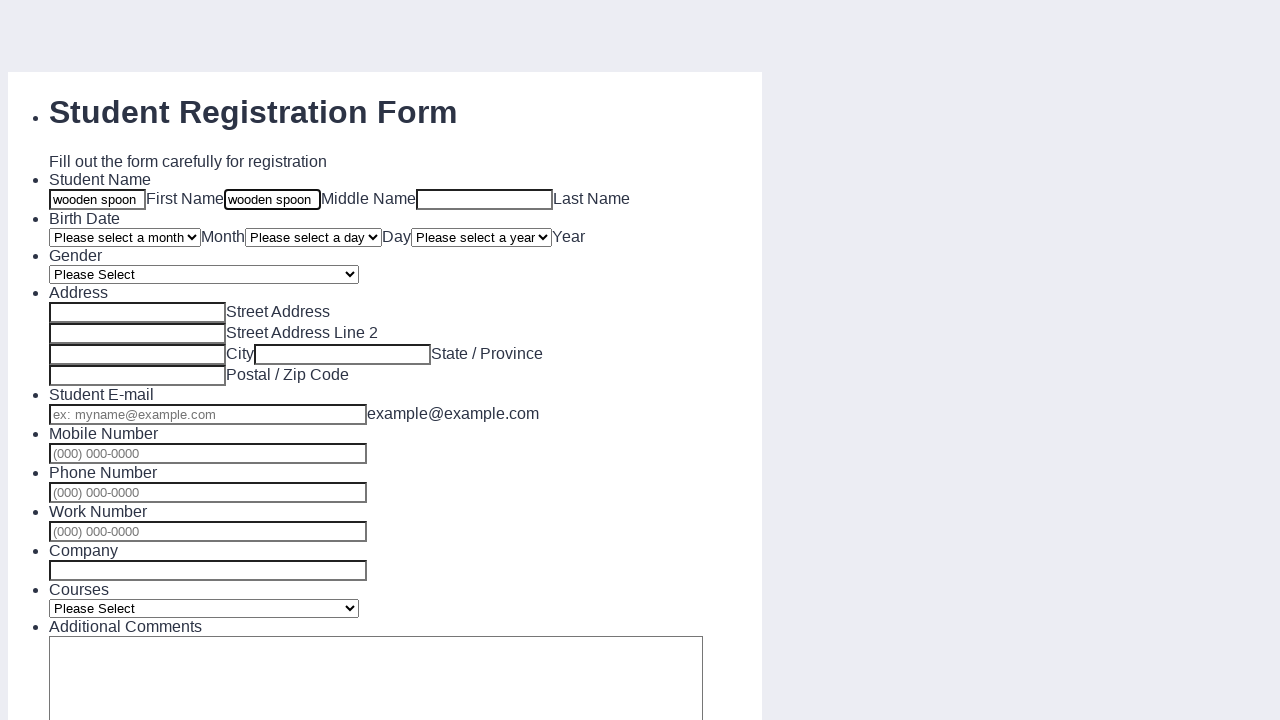

Filled input field 3 with test data 'wooden spoon' on input[type='text'] >> nth=2
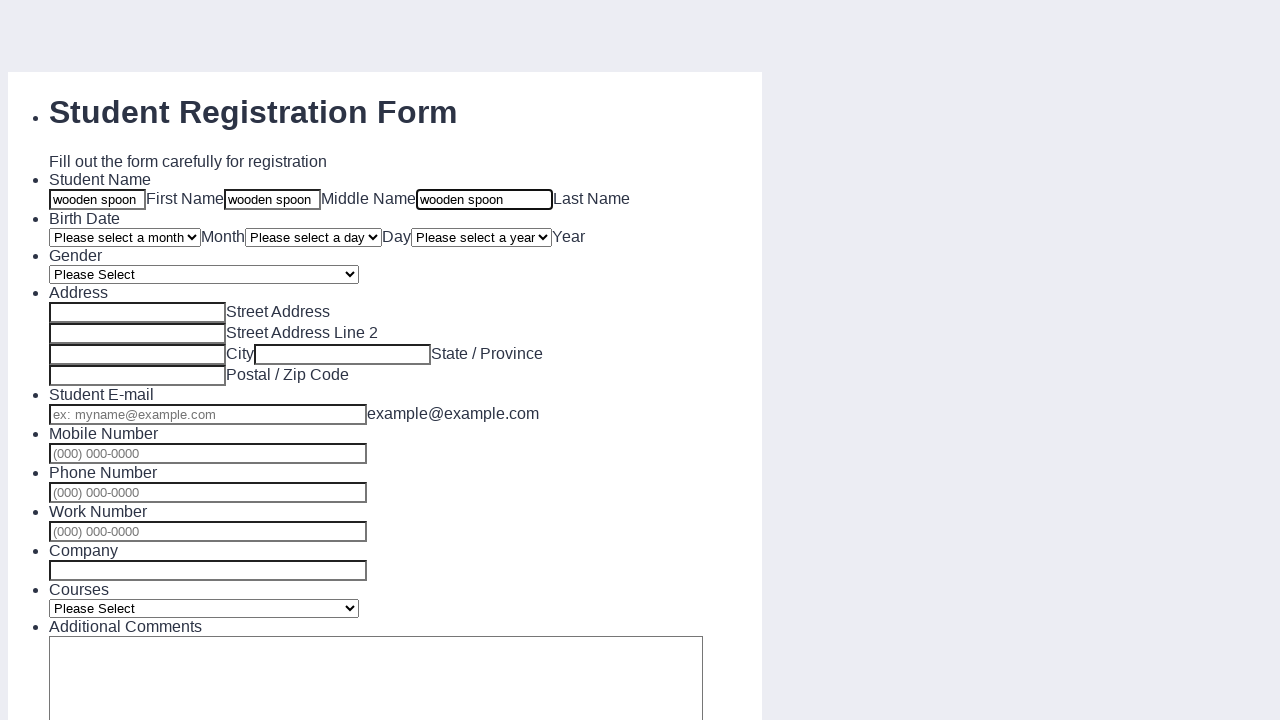

Filled input field 4 with test data 'wooden spoon' on input[type='text'] >> nth=3
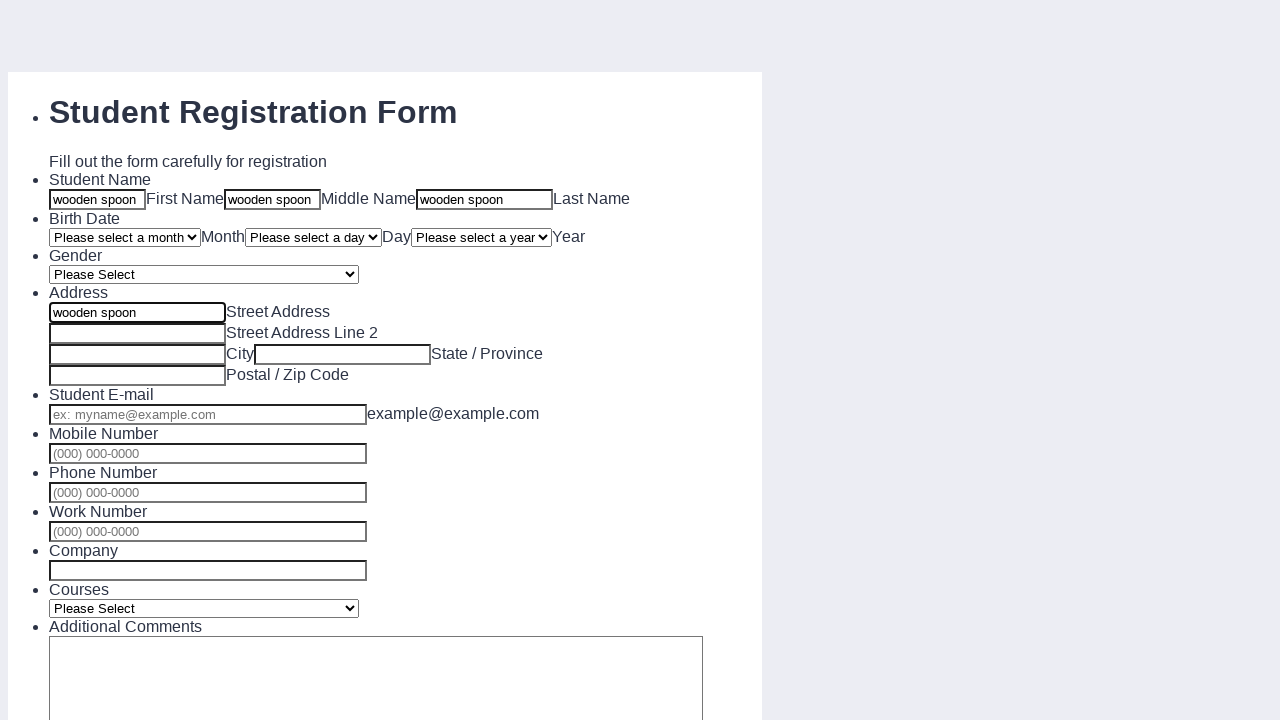

Filled input field 5 with test data 'wooden spoon' on input[type='text'] >> nth=4
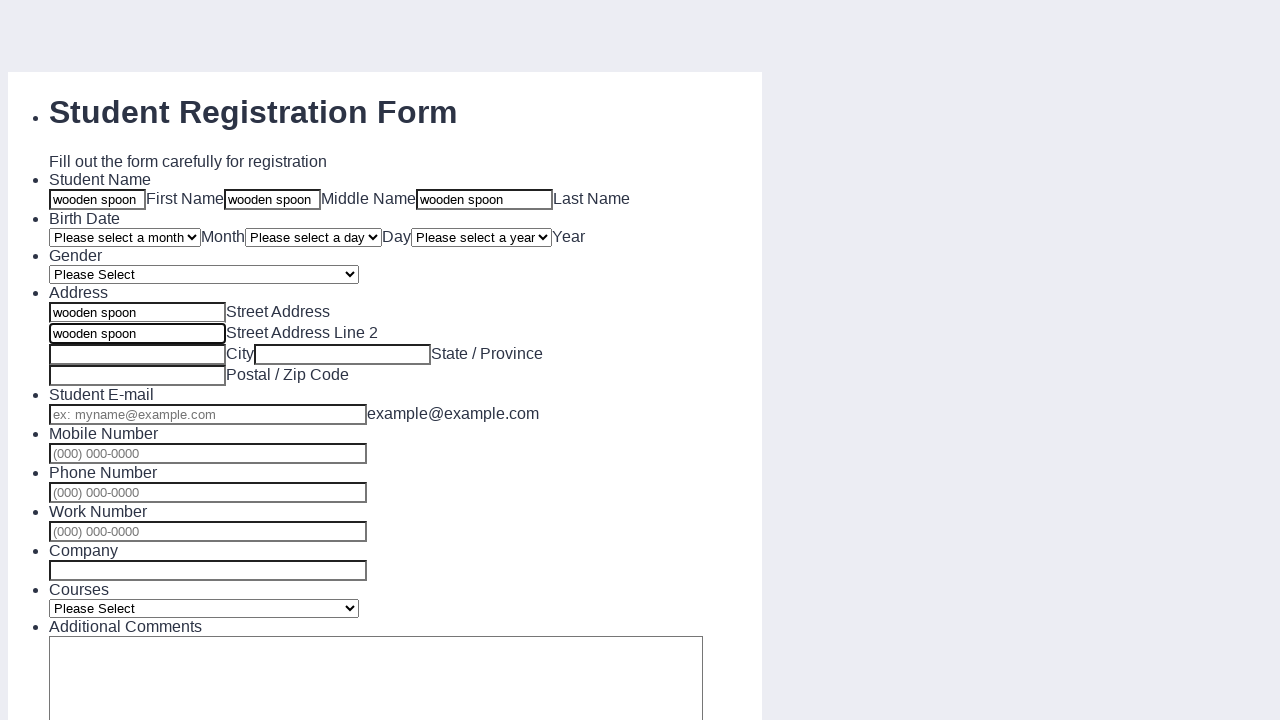

Filled input field 6 with test data 'wooden spoon' on input[type='text'] >> nth=5
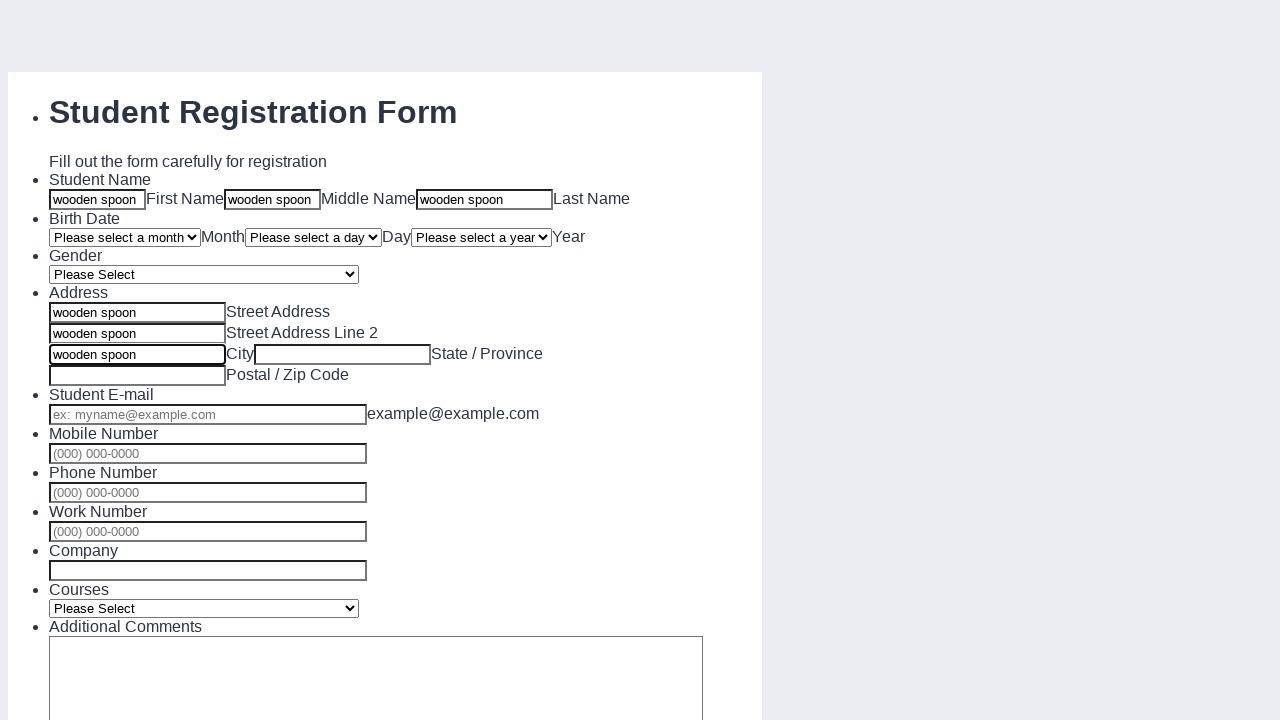

Filled input field 7 with test data 'wooden spoon' on input[type='text'] >> nth=6
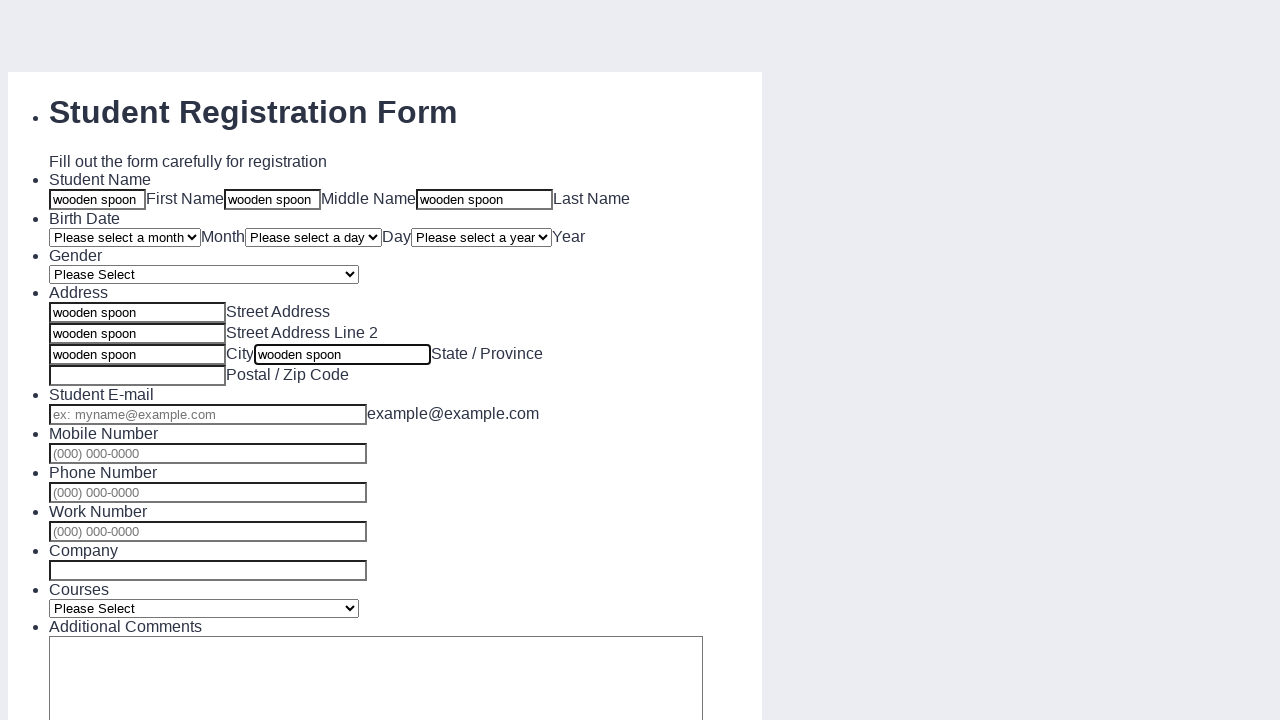

Filled input field 8 with test data 'wooden spoon' on input[type='text'] >> nth=7
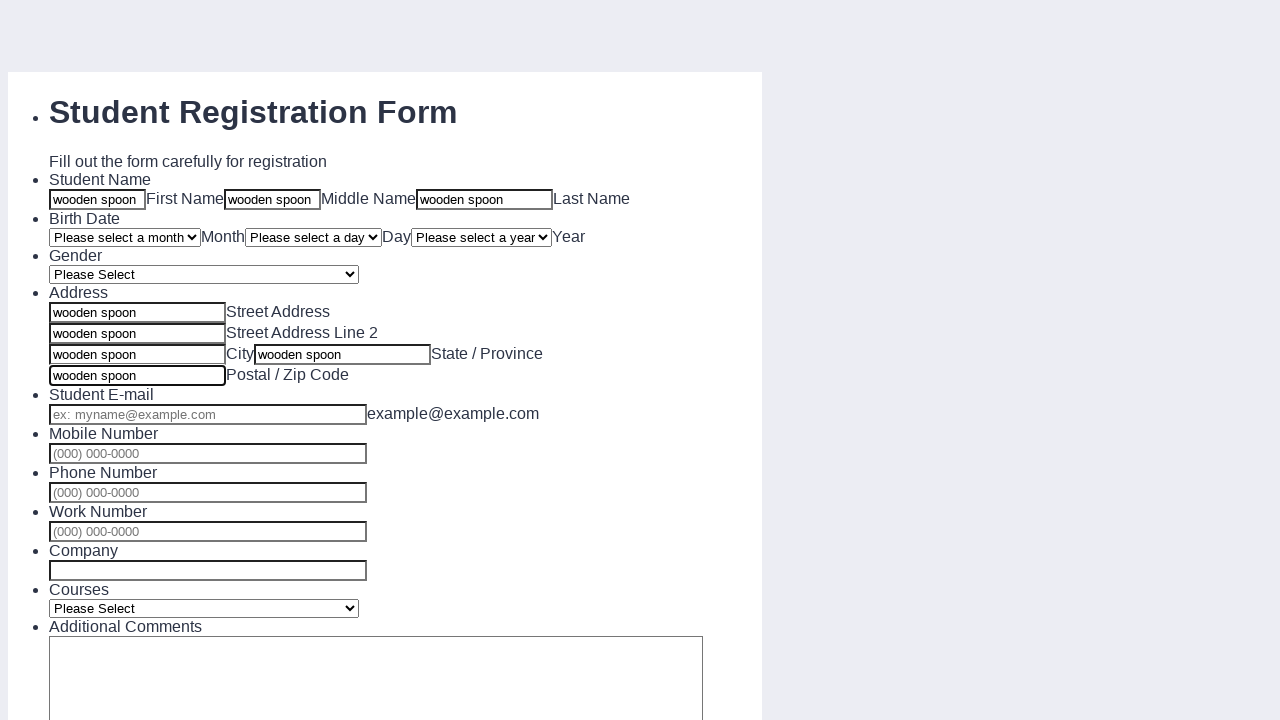

Filled input field 9 with test data 'wooden spoon' on input[type='text'] >> nth=8
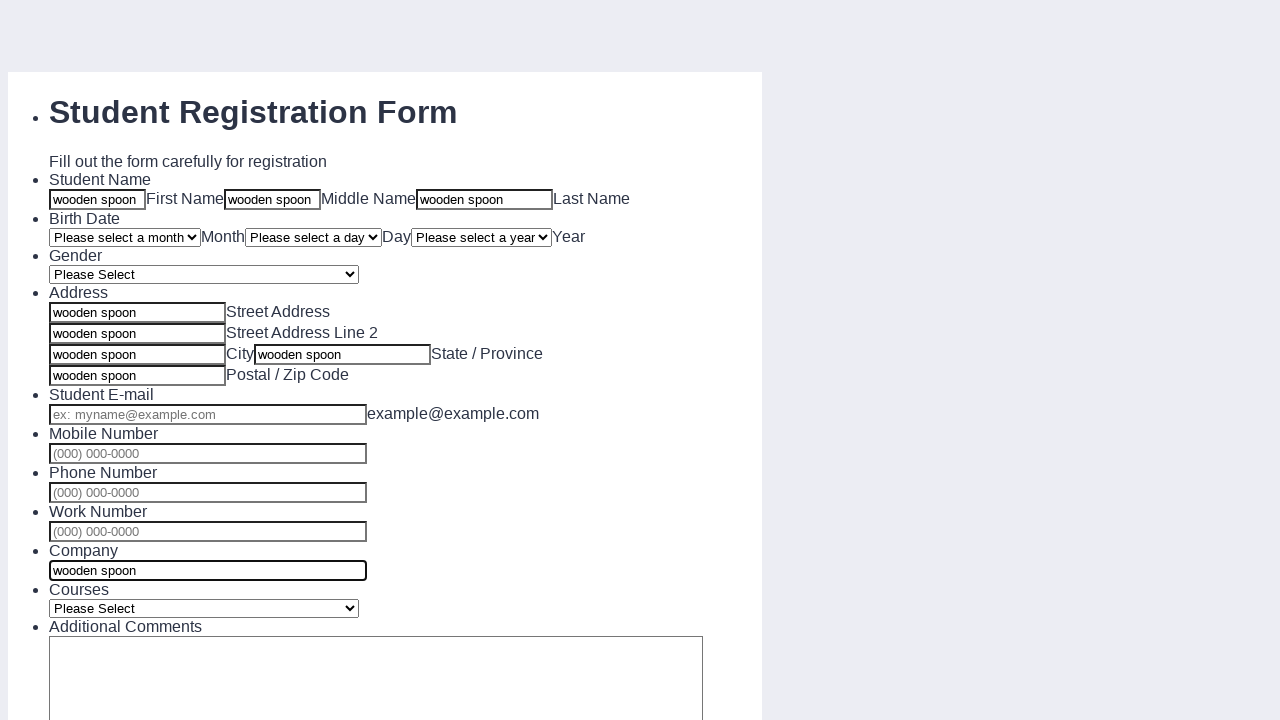

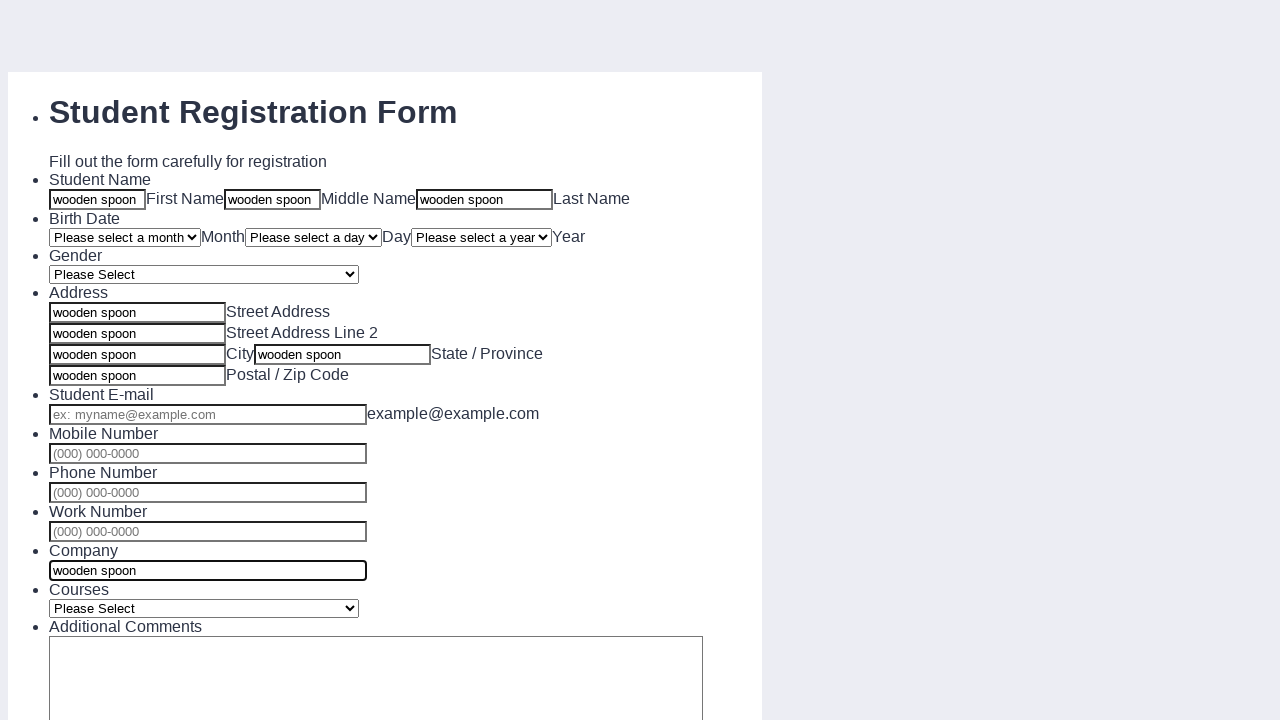